Tests un-marking todo items as complete by unchecking their checkboxes

Starting URL: https://demo.playwright.dev/todomvc

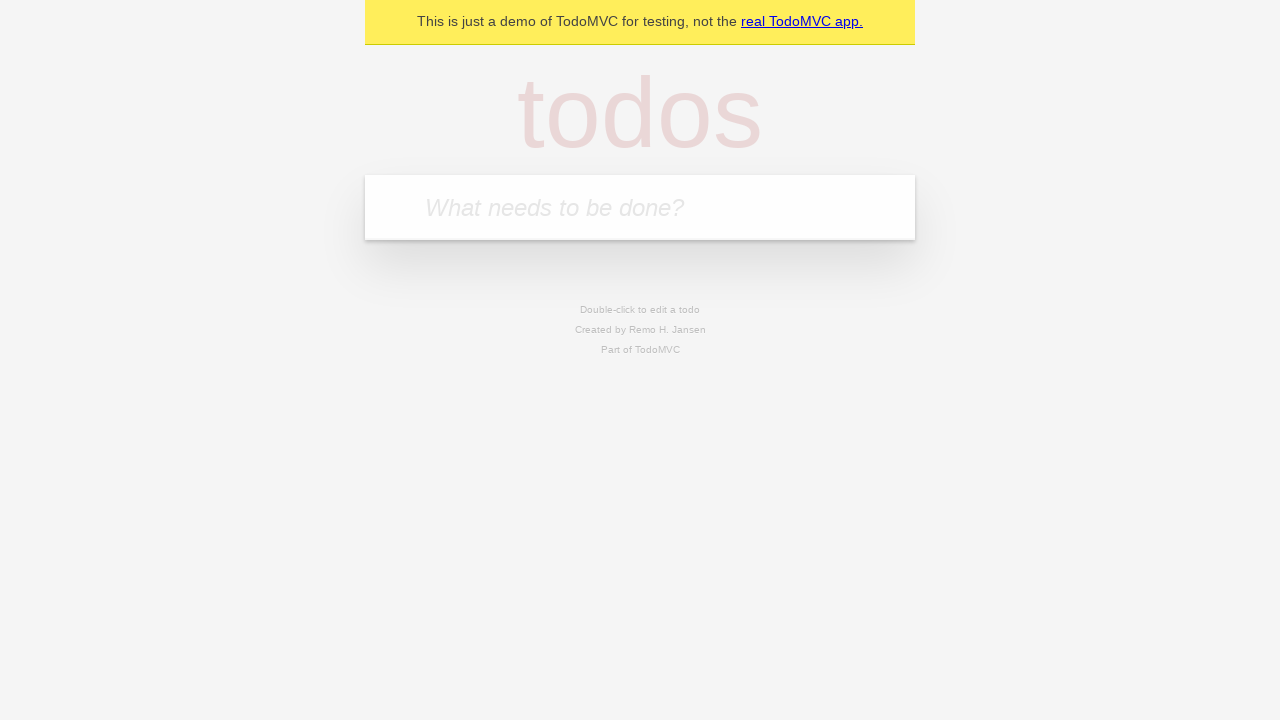

Filled todo input field with 'buy some cheese' on internal:attr=[placeholder="What needs to be done?"i]
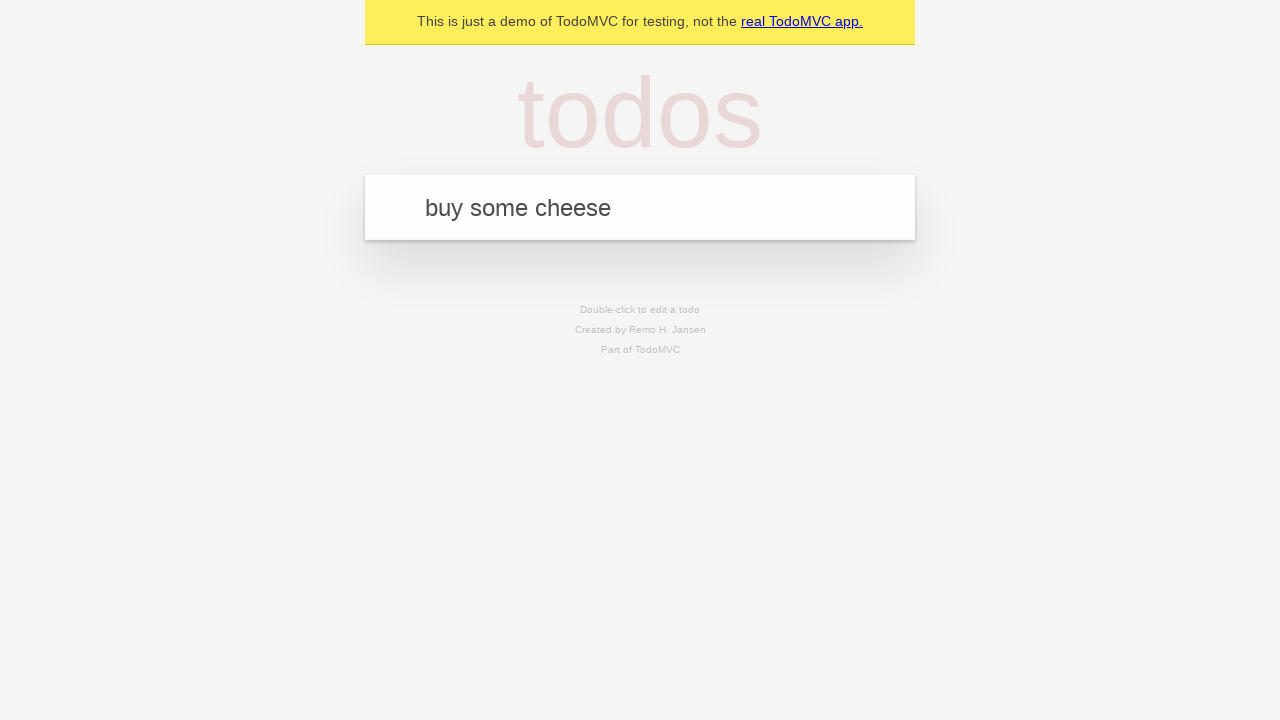

Pressed Enter to add 'buy some cheese' to the todo list on internal:attr=[placeholder="What needs to be done?"i]
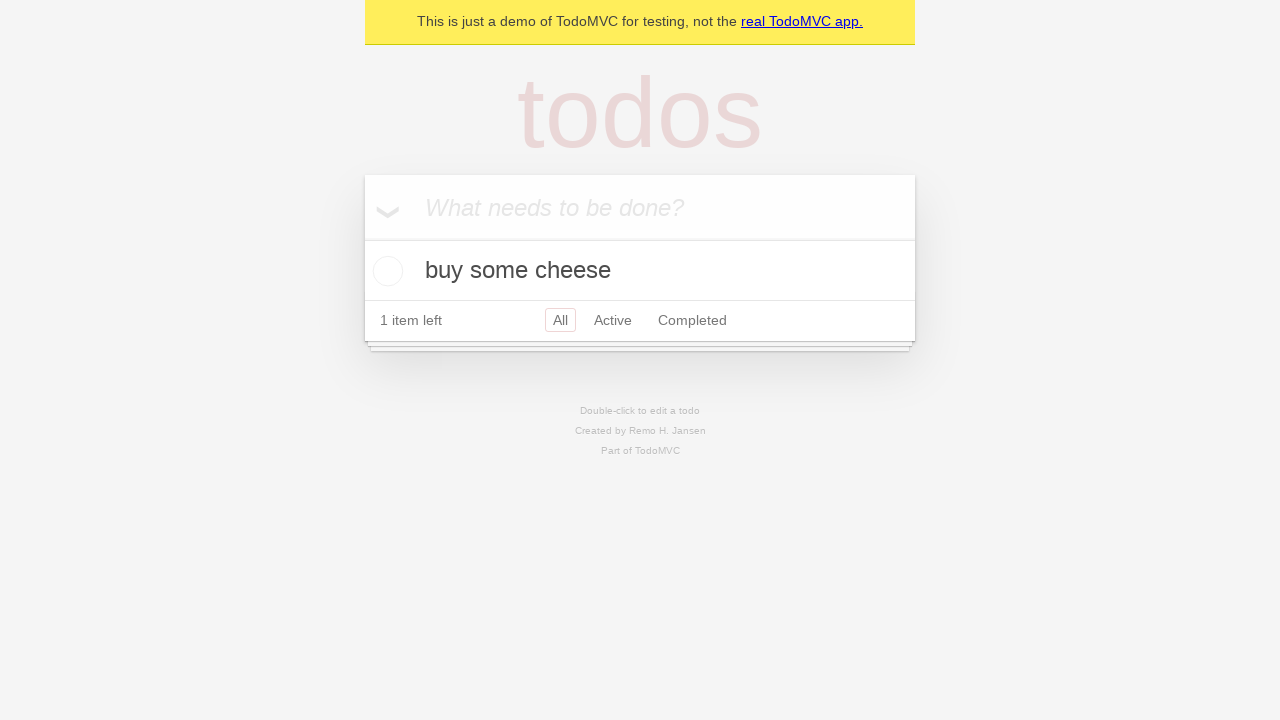

Filled todo input field with 'feed the cat' on internal:attr=[placeholder="What needs to be done?"i]
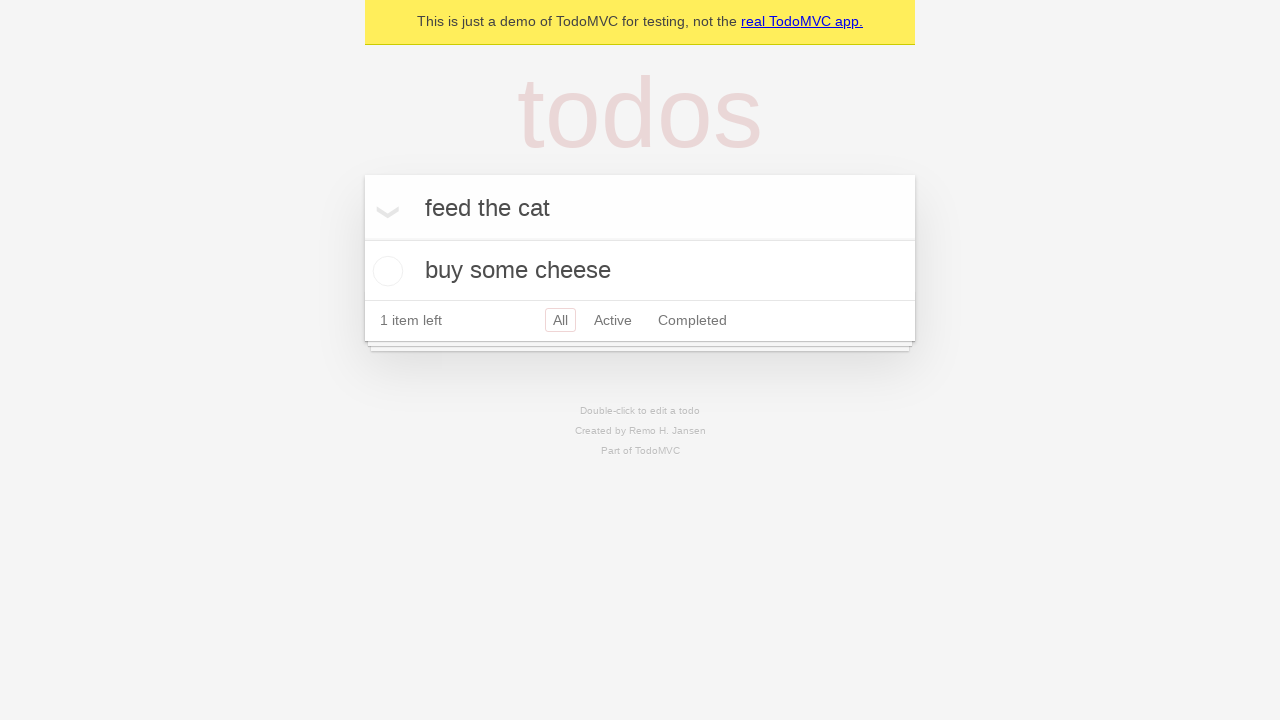

Pressed Enter to add 'feed the cat' to the todo list on internal:attr=[placeholder="What needs to be done?"i]
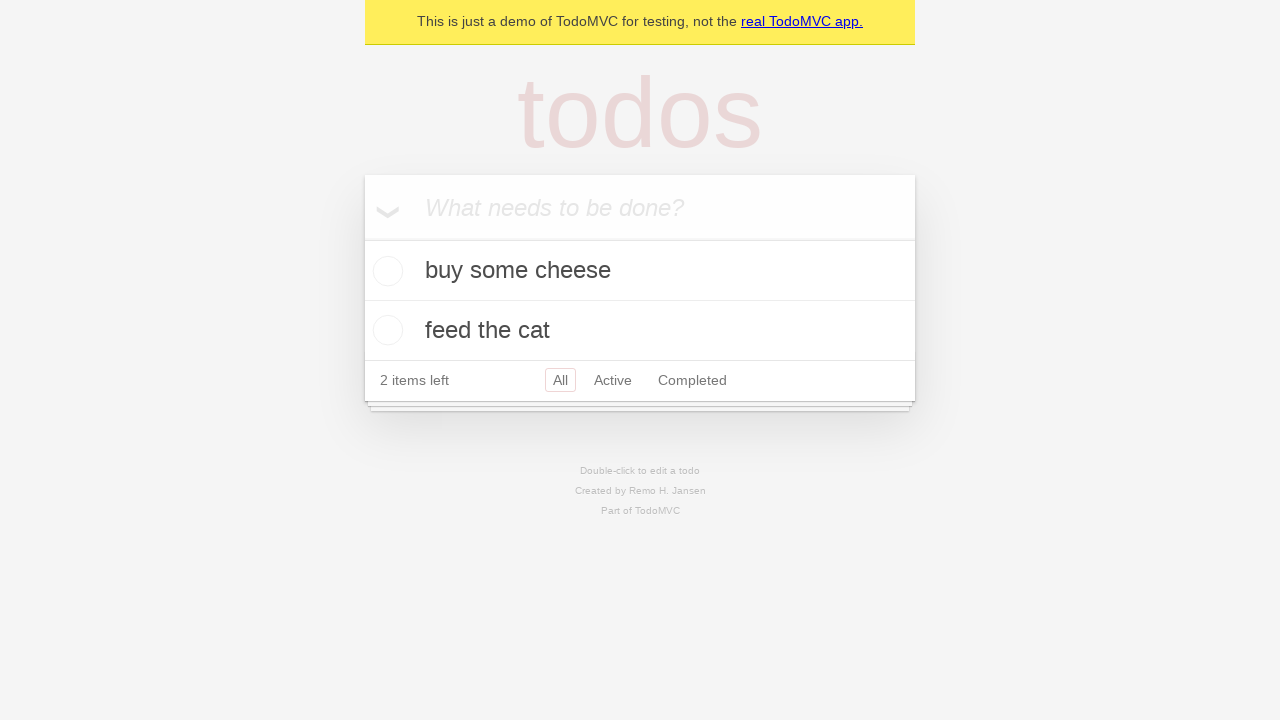

Waited for second todo item to appear
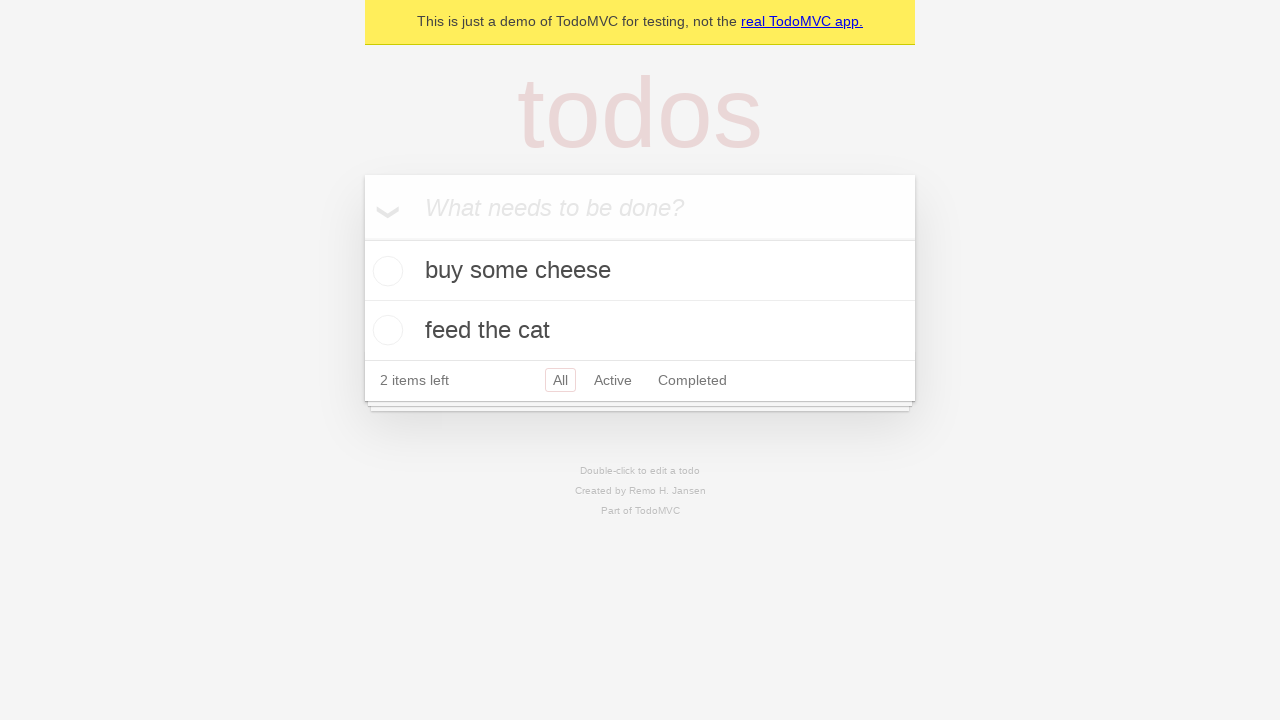

Marked first todo item as complete by checking its checkbox at (385, 271) on [data-testid='todo-item'] >> nth=0 >> internal:role=checkbox
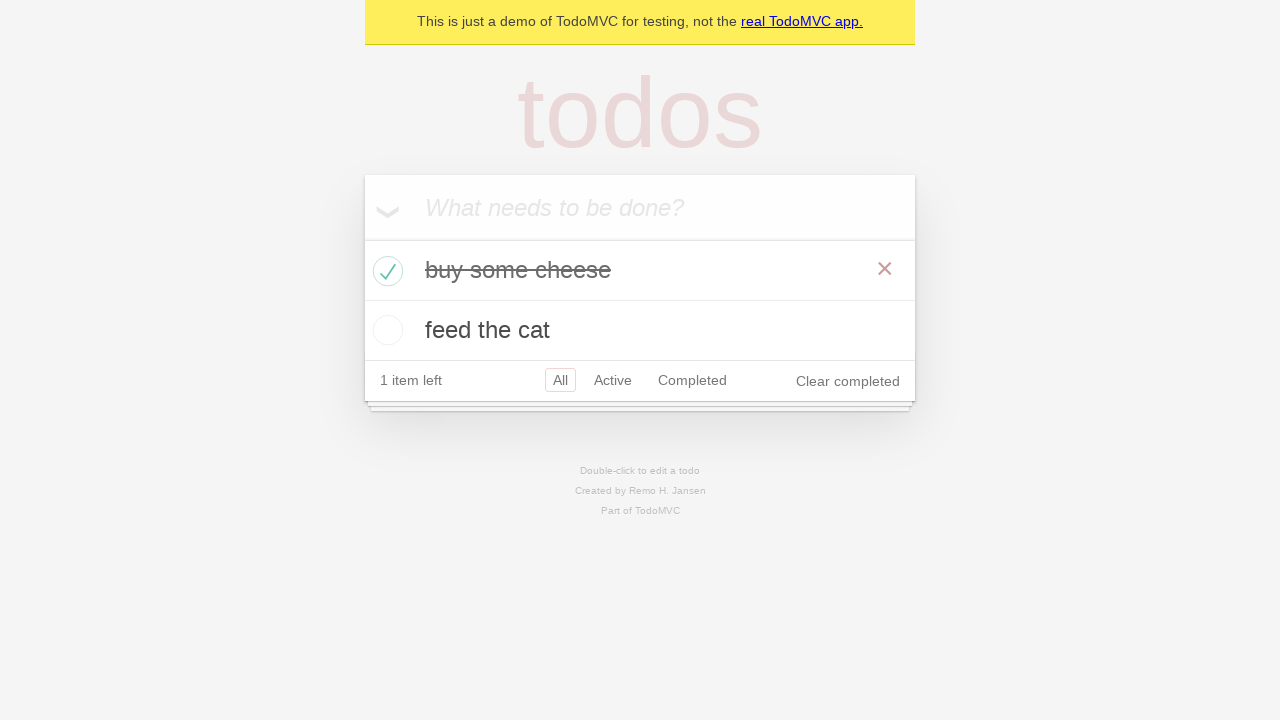

Unmarked first todo item as complete by unchecking its checkbox at (385, 271) on [data-testid='todo-item'] >> nth=0 >> internal:role=checkbox
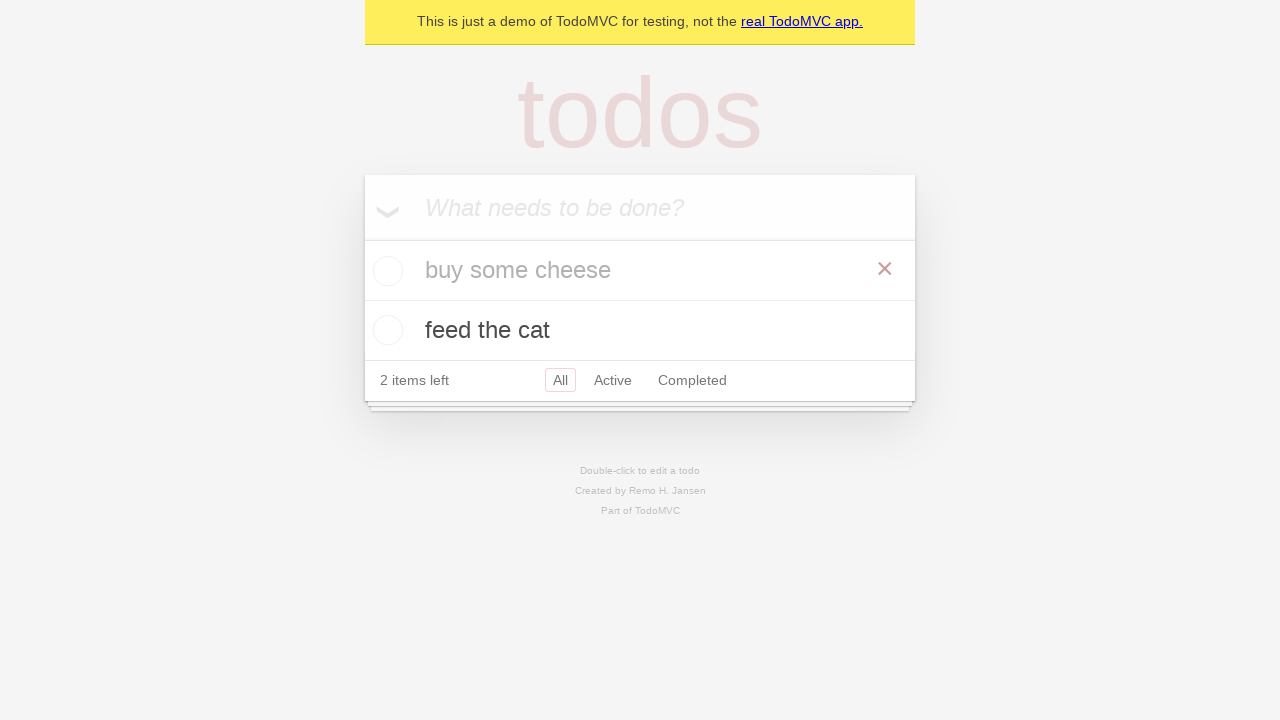

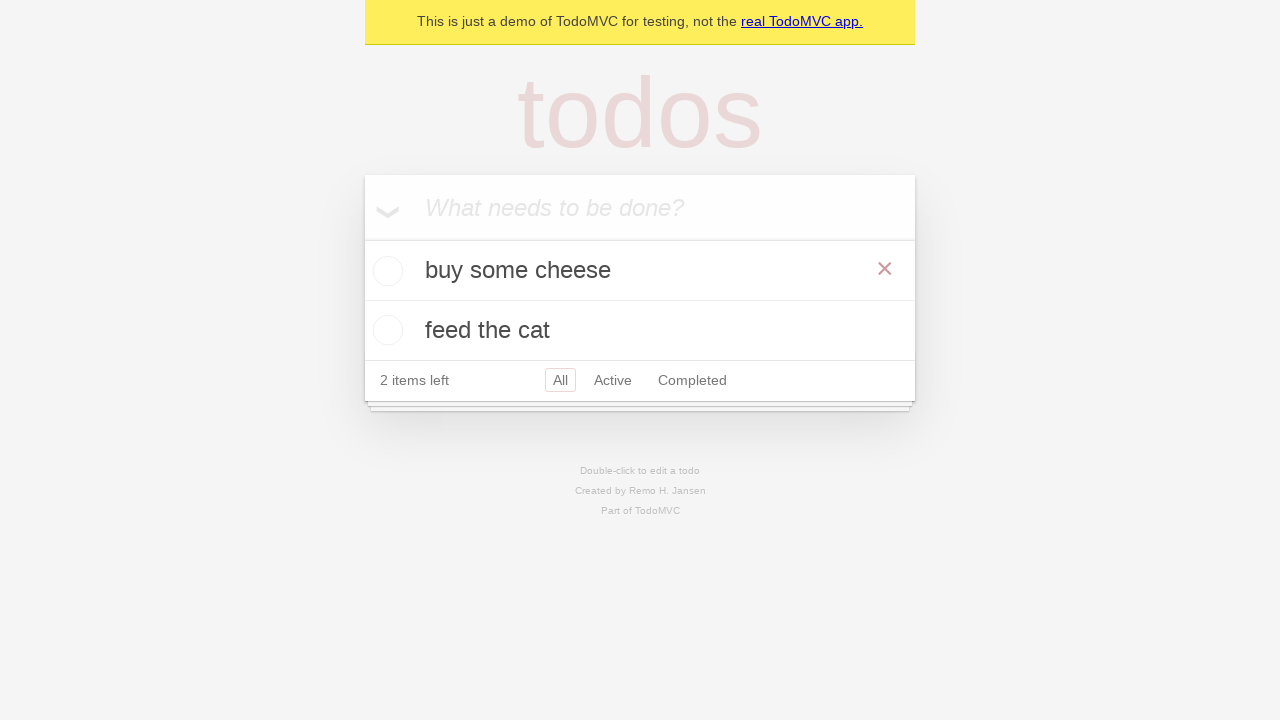